Validates that the sum of values in a table column matches the displayed total amount

Starting URL: https://rahulshettyacademy.com/AutomationPractice/

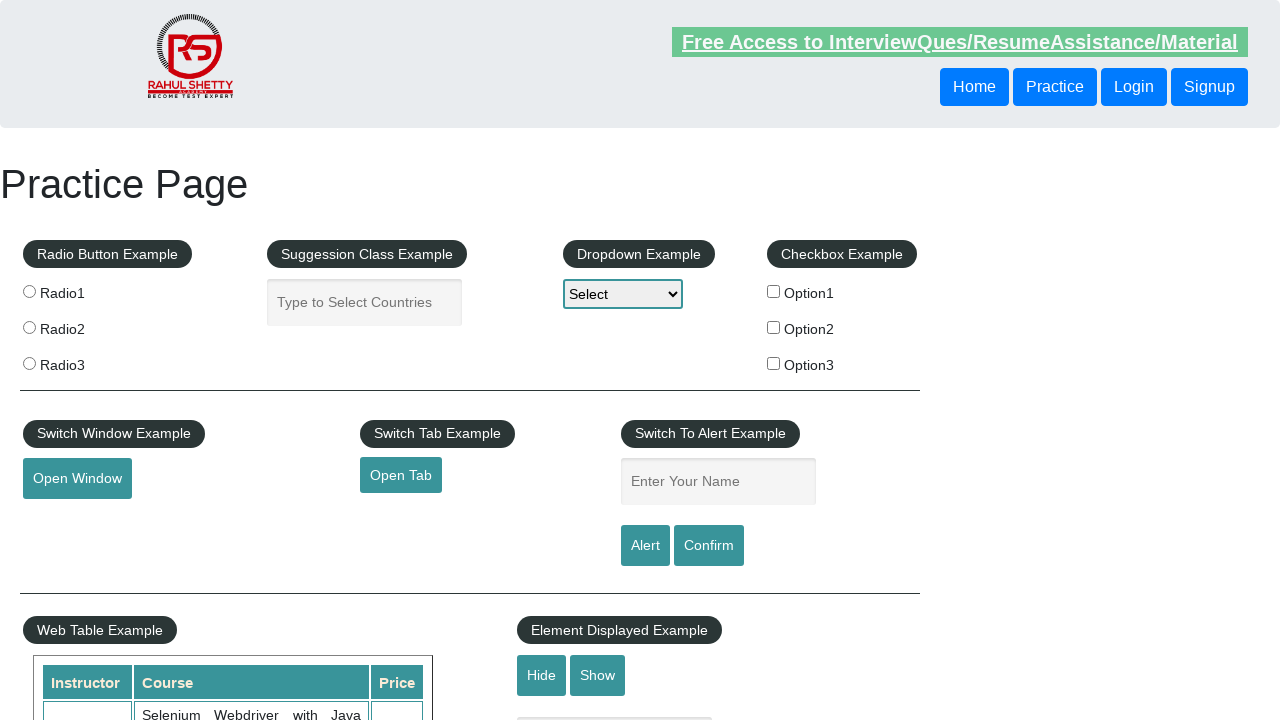

Located all values in 4th column of table
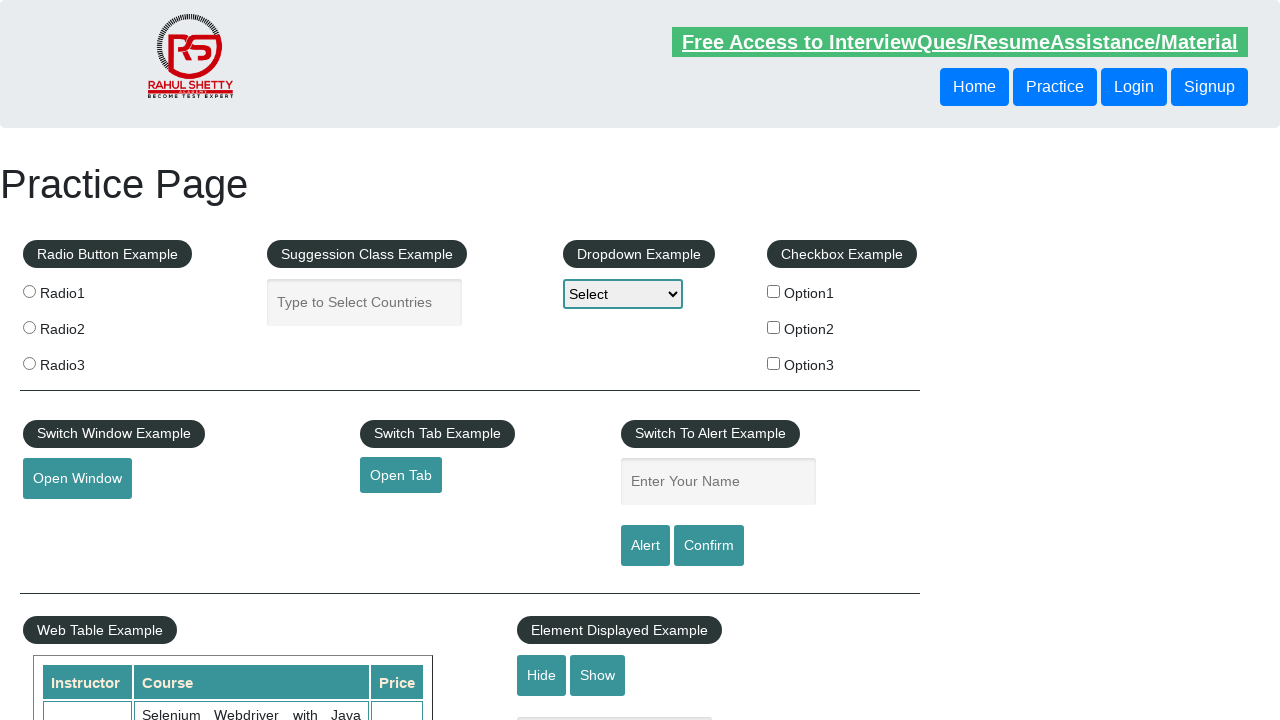

Calculated sum of column values: 296
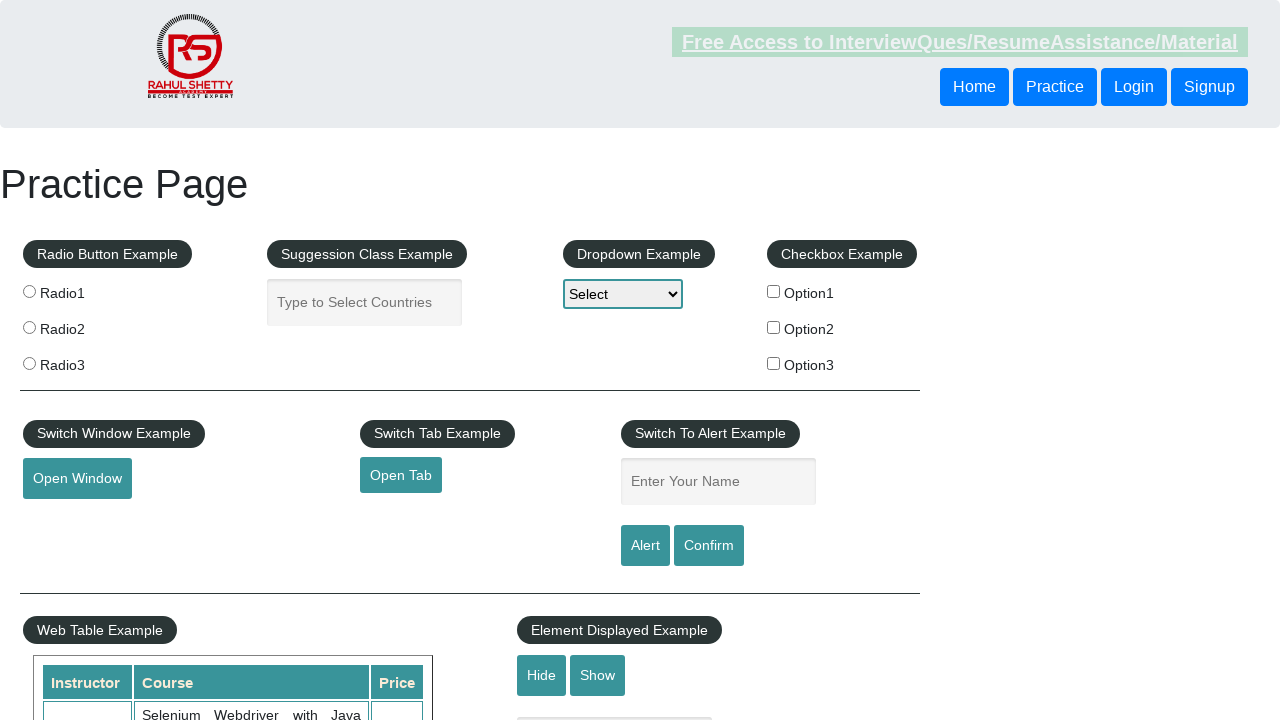

Retrieved displayed total amount from page
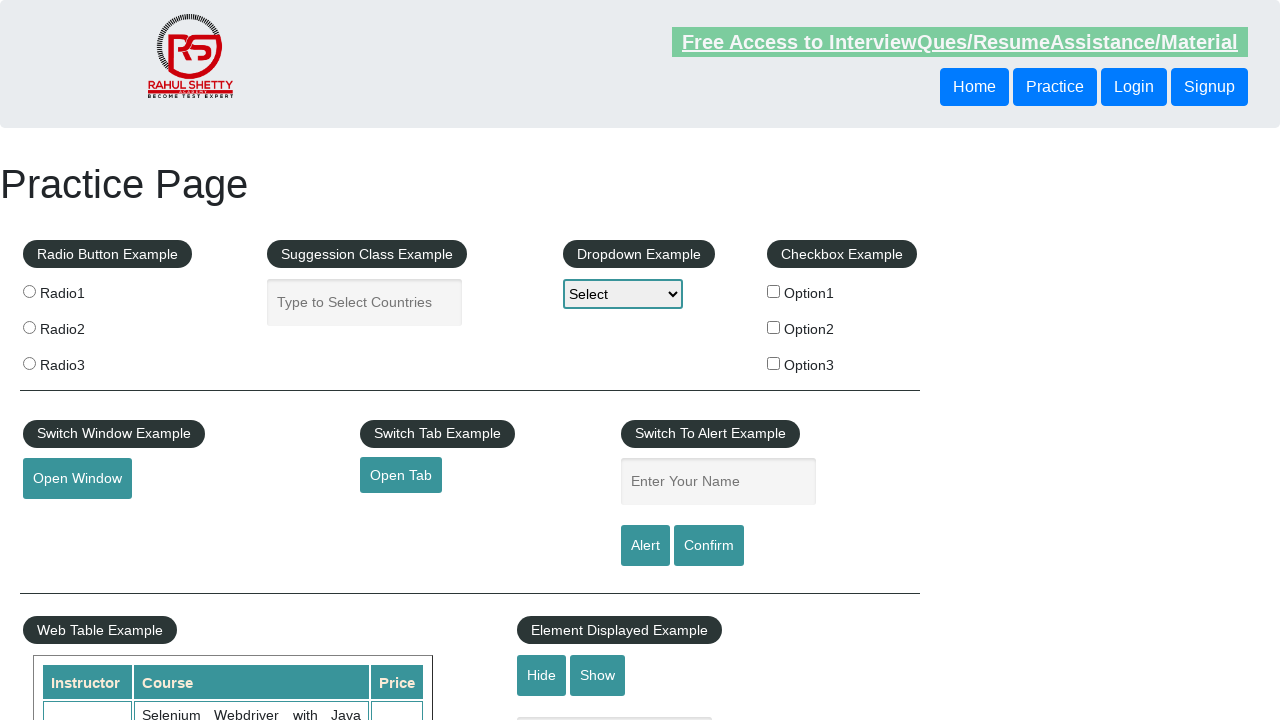

Extracted expected sum from total text: 296
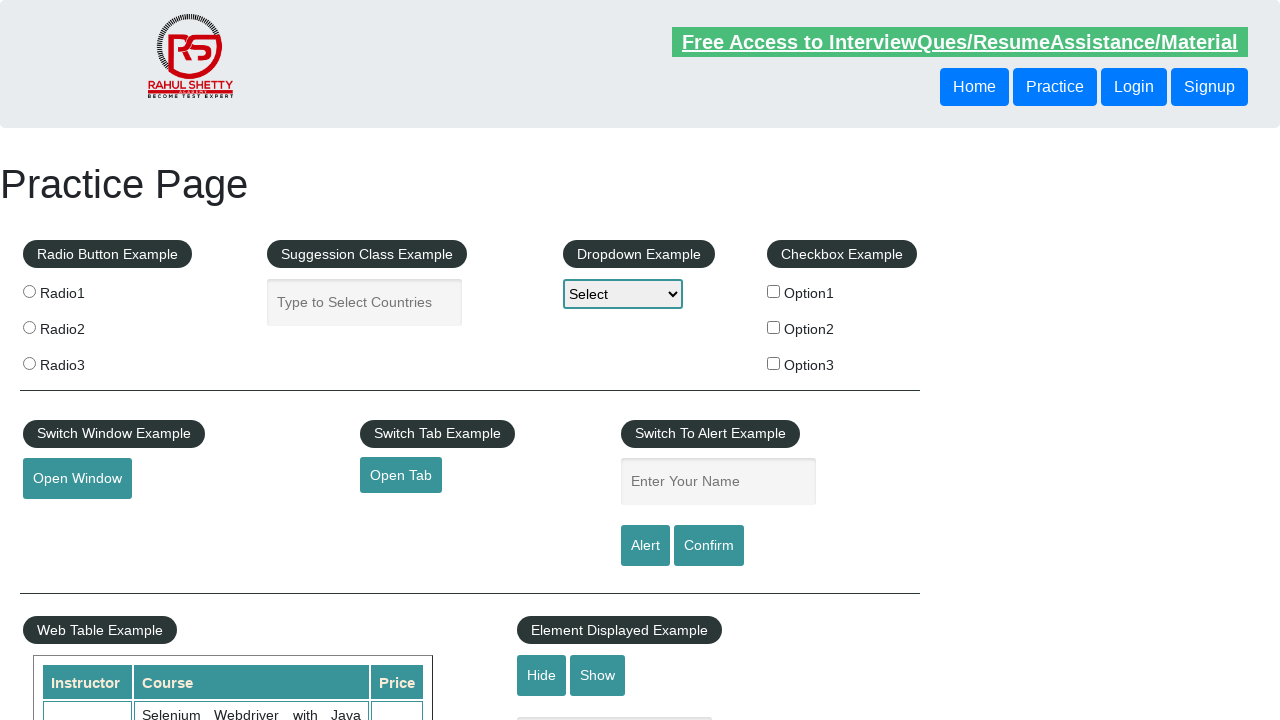

Verified that calculated sum (296) matches displayed total (296)
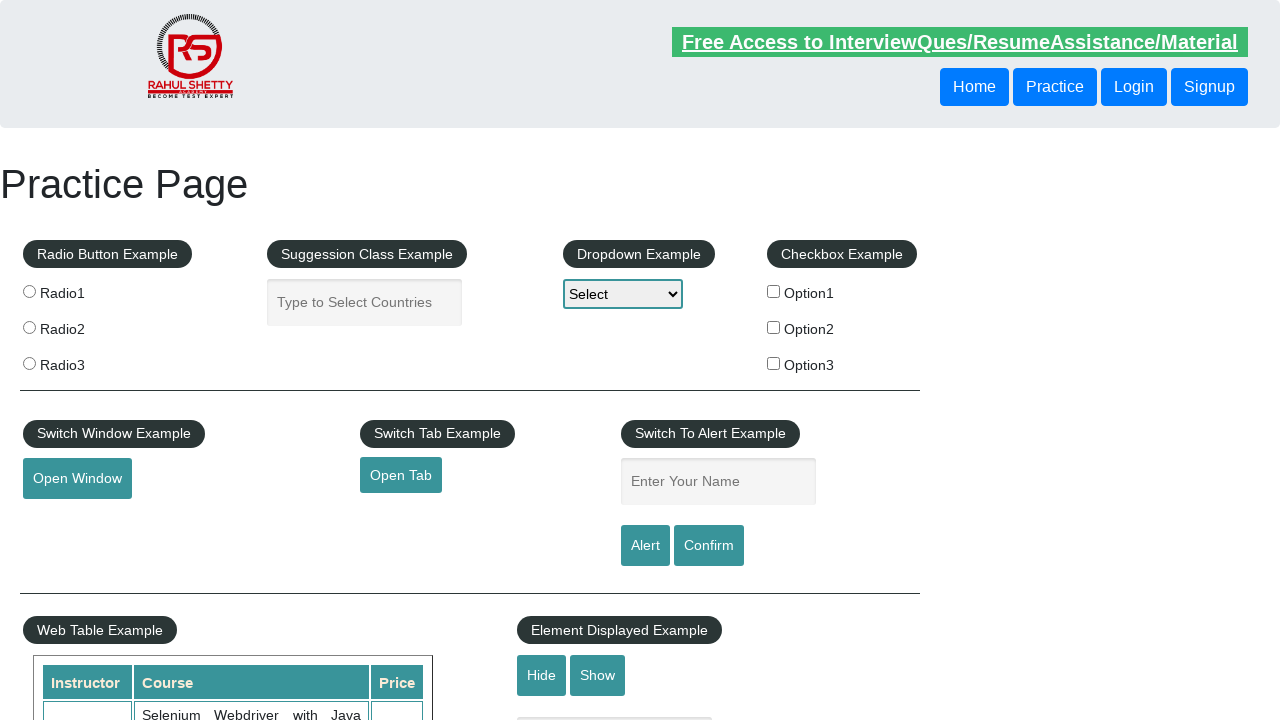

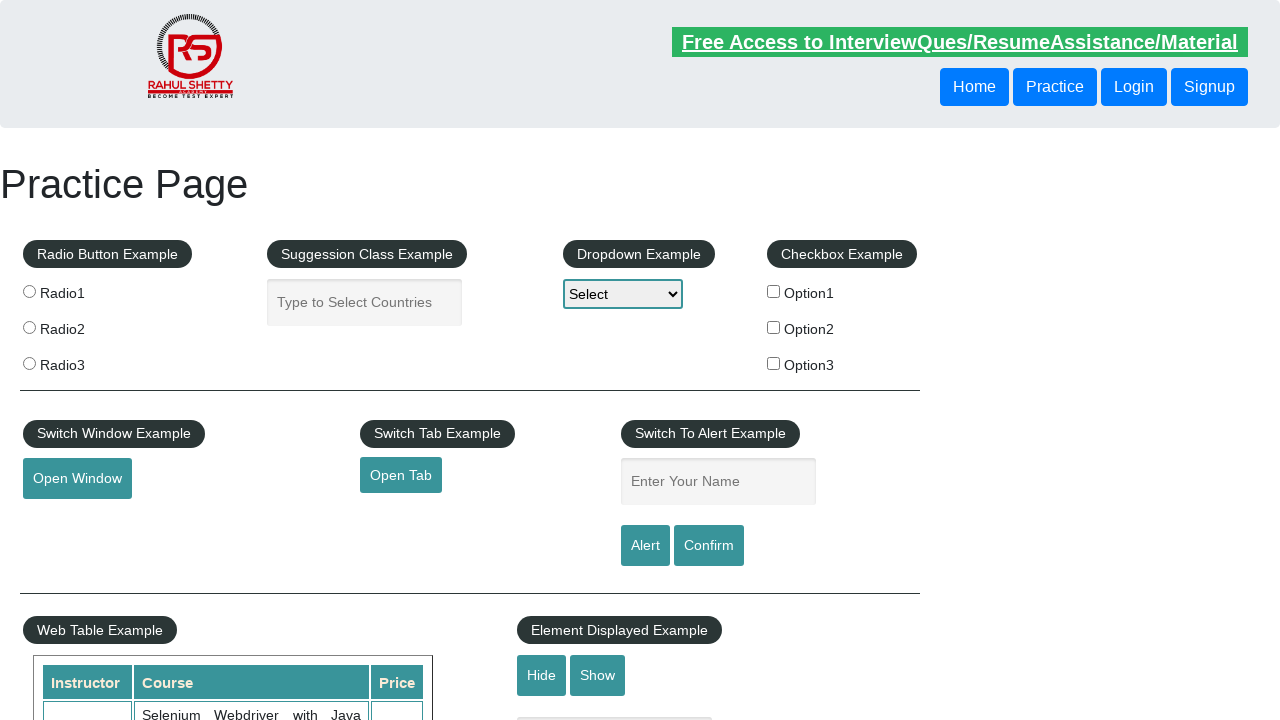